Scrolls to and clicks on the news link, then verifies navigation to the news page

Starting URL: https://portal.ufrrj.br/

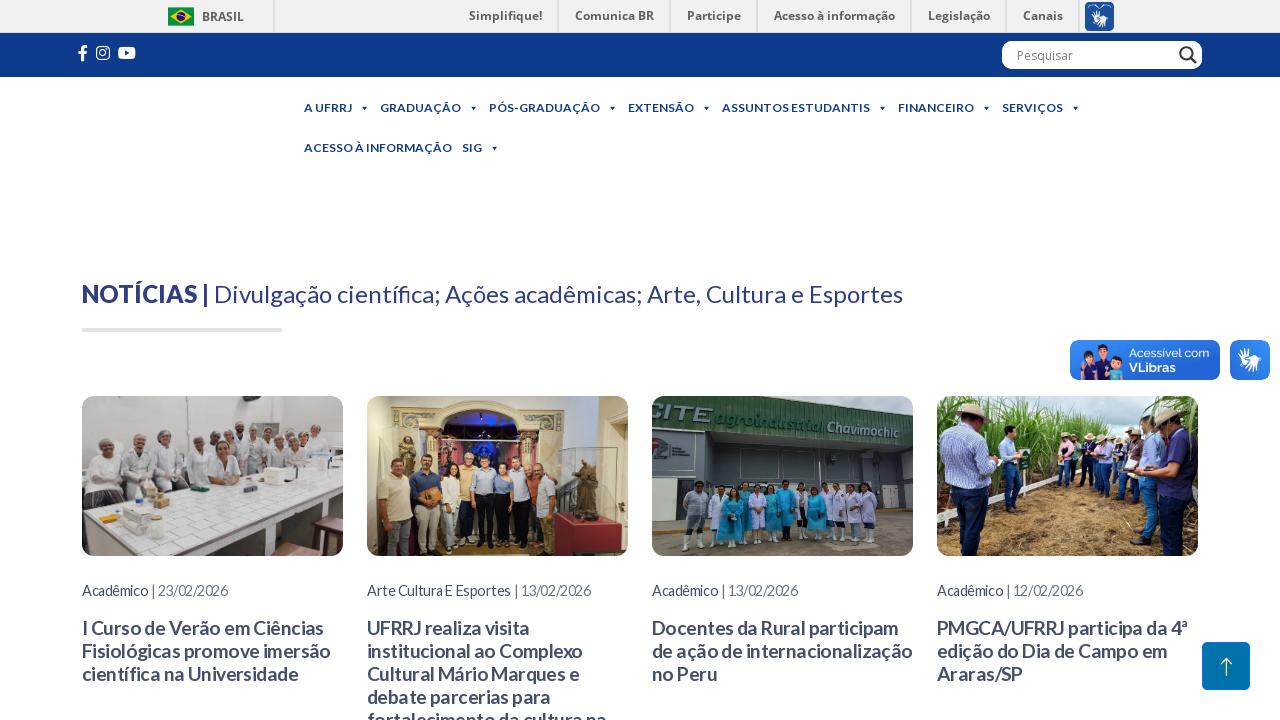

Located the news link 'NOTÍCIAS | Divulgação científica, Ações acadêmicas, Arte e Cultura'
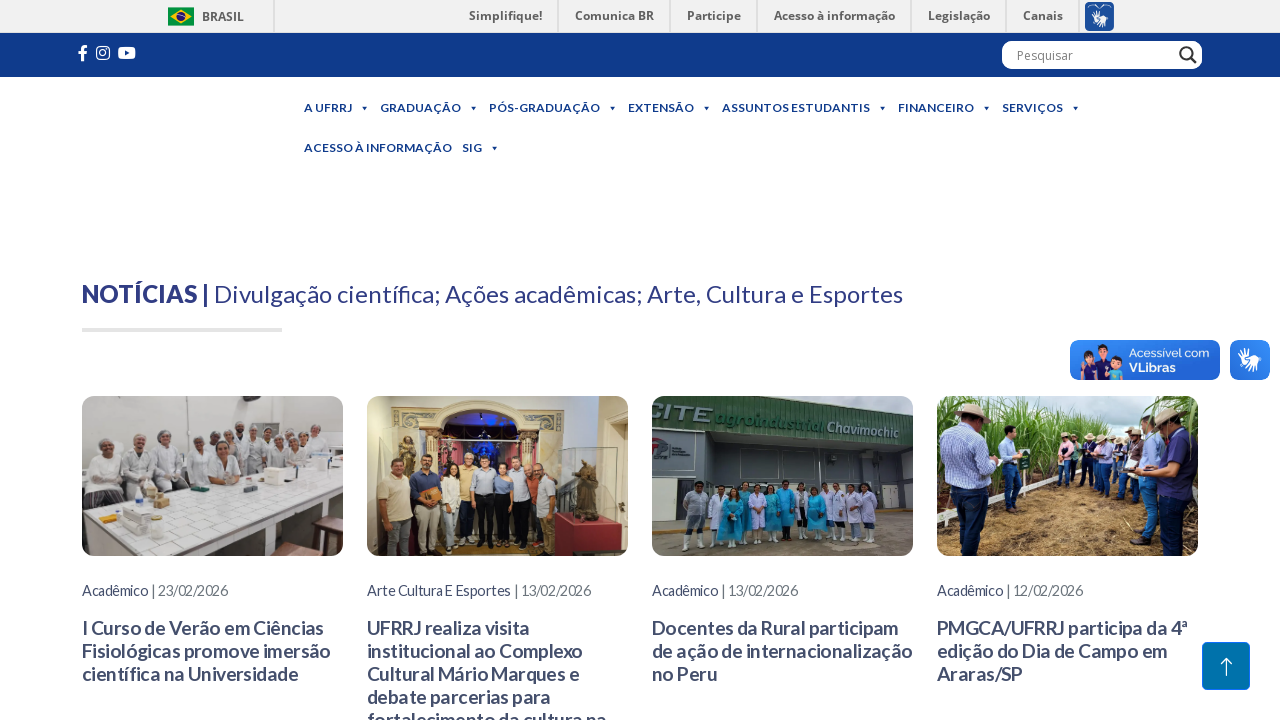

Scrolled to the news link element
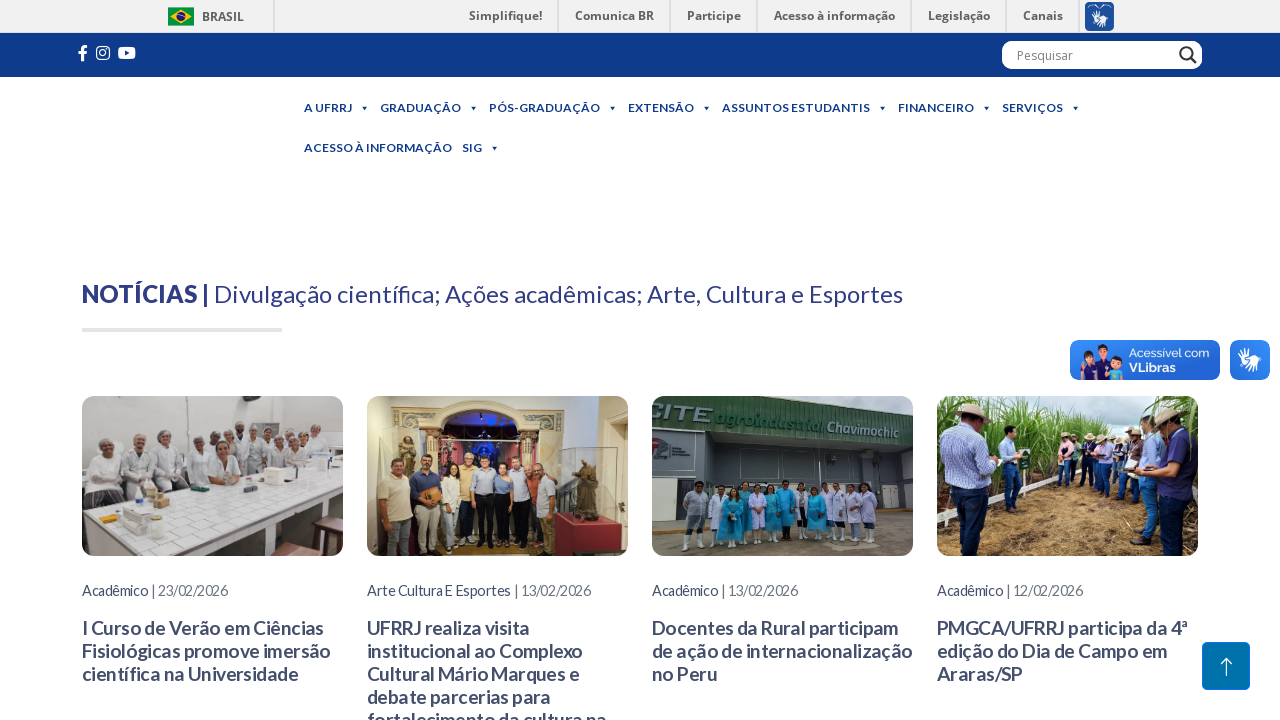

Clicked on the news link at (146, 293) on a[title="NOTÍCIAS | Divulgação científica, Ações acadêmicas, Arte e Cultura"]
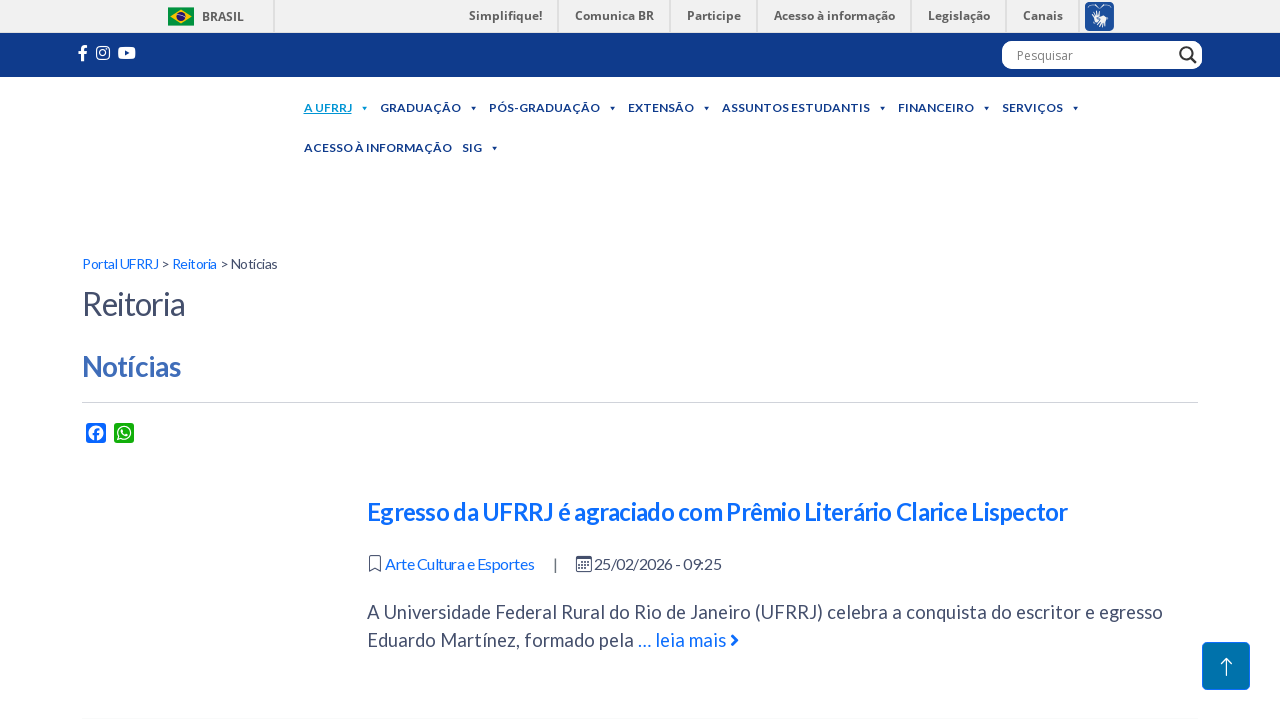

Verified navigation to the news page at https://portal.ufrrj.br/institucional/noticias/
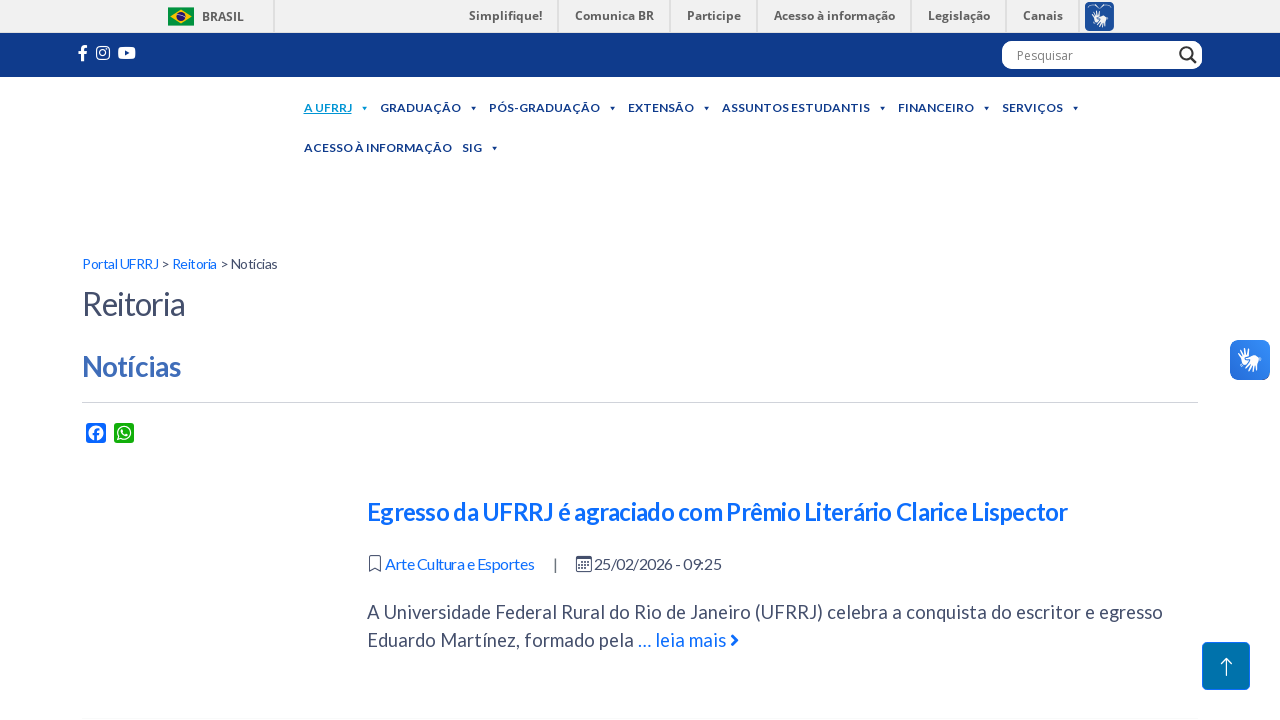

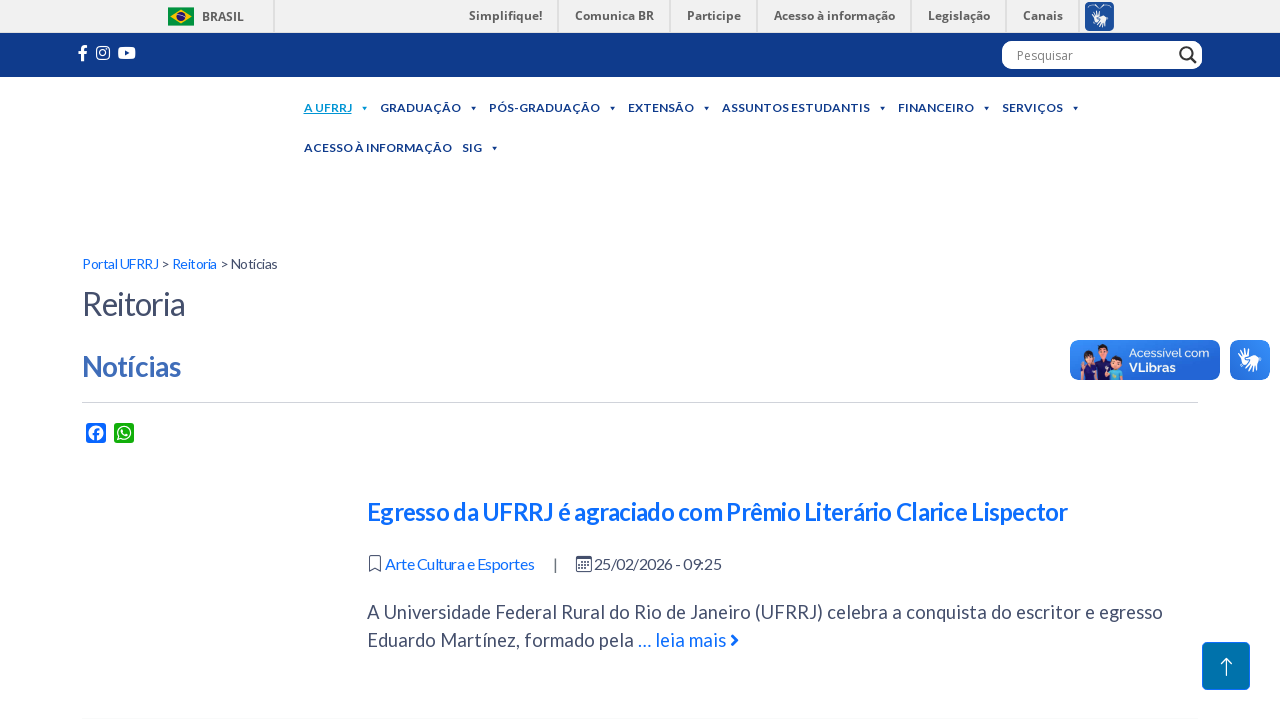